Tests XPath selector practice by filling various form elements on a test practice website, including text areas, text inputs, password fields, and clicking buttons and dropdowns.

Starting URL: http://omayo.blogspot.com/

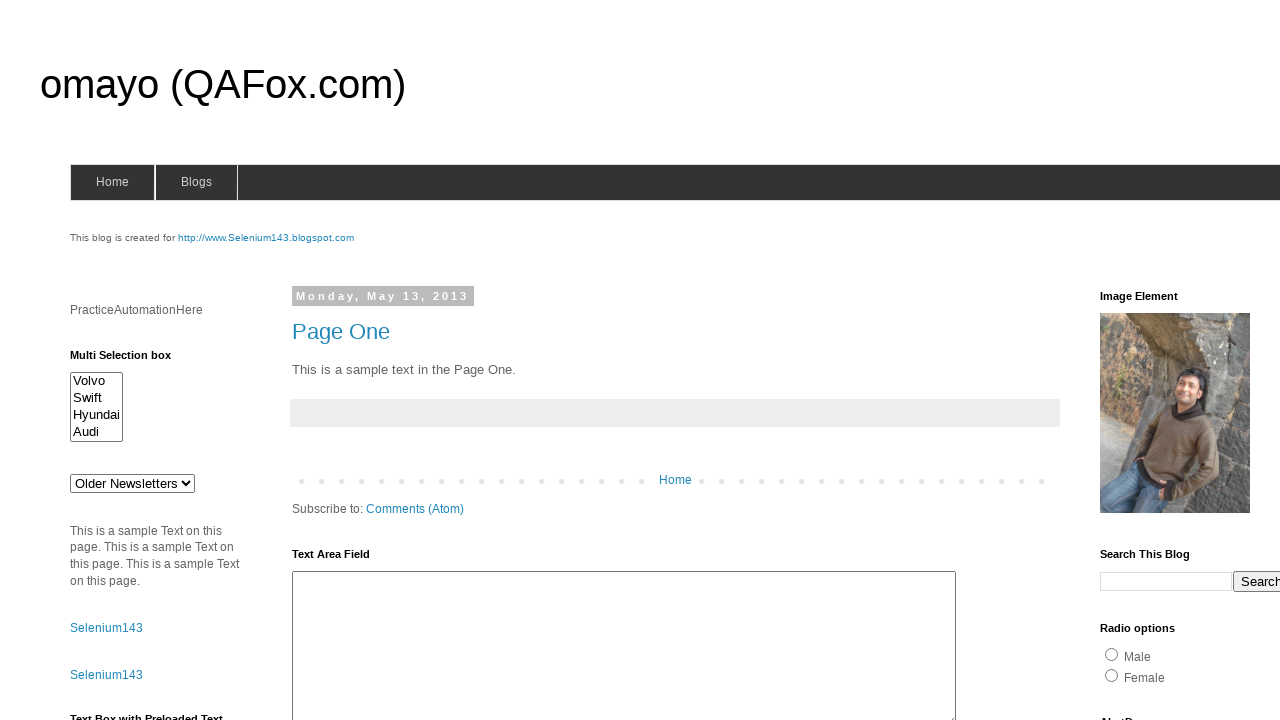

Filled textarea with id 'ta1' with 'johndoe_tester' on #ta1
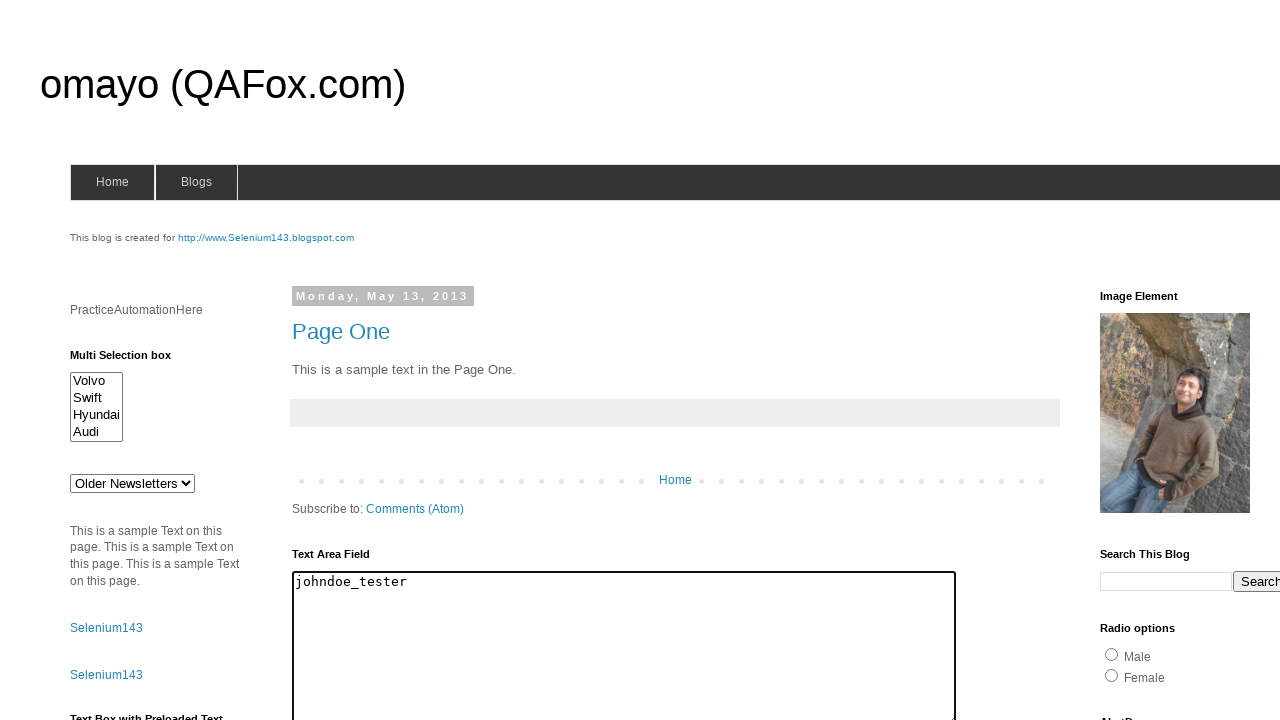

Clicked button with id 'but2' at (100, 361) on #but2
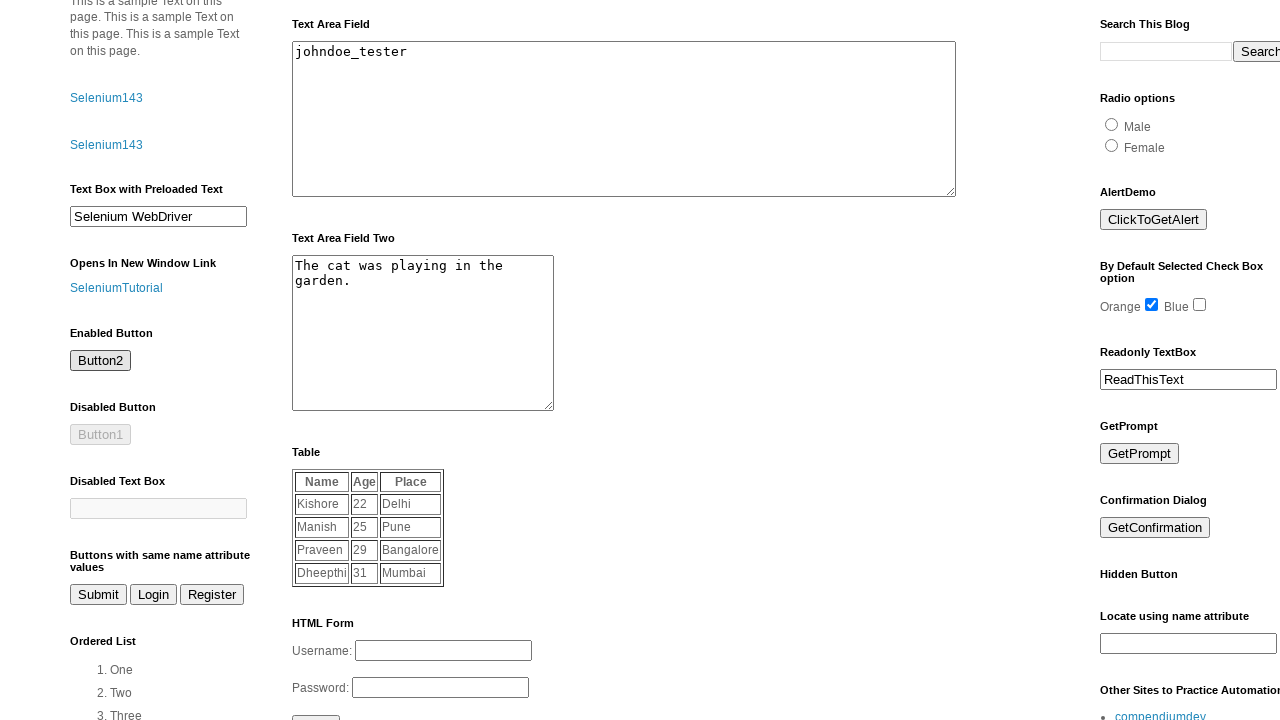

Filled text input field with 'johndoe_test@gmail.com' on input[type='text']
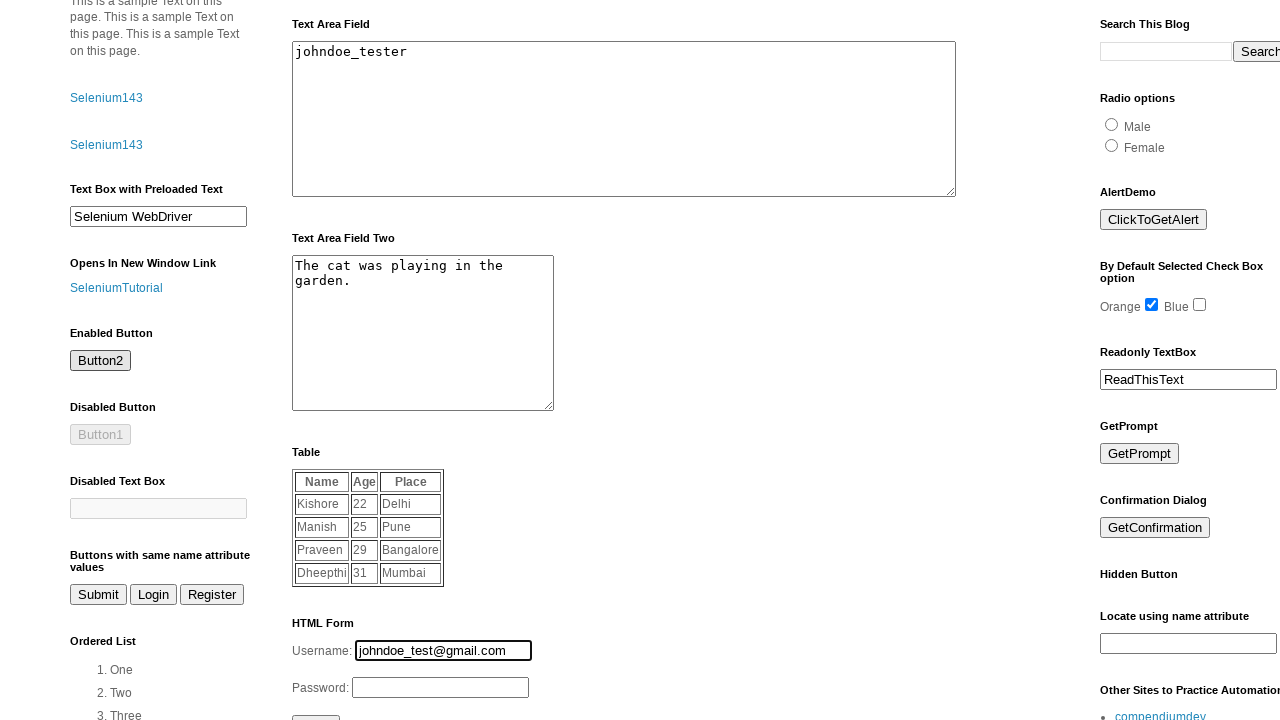

Filled password field with 'TestPassword123' on input[type='password']
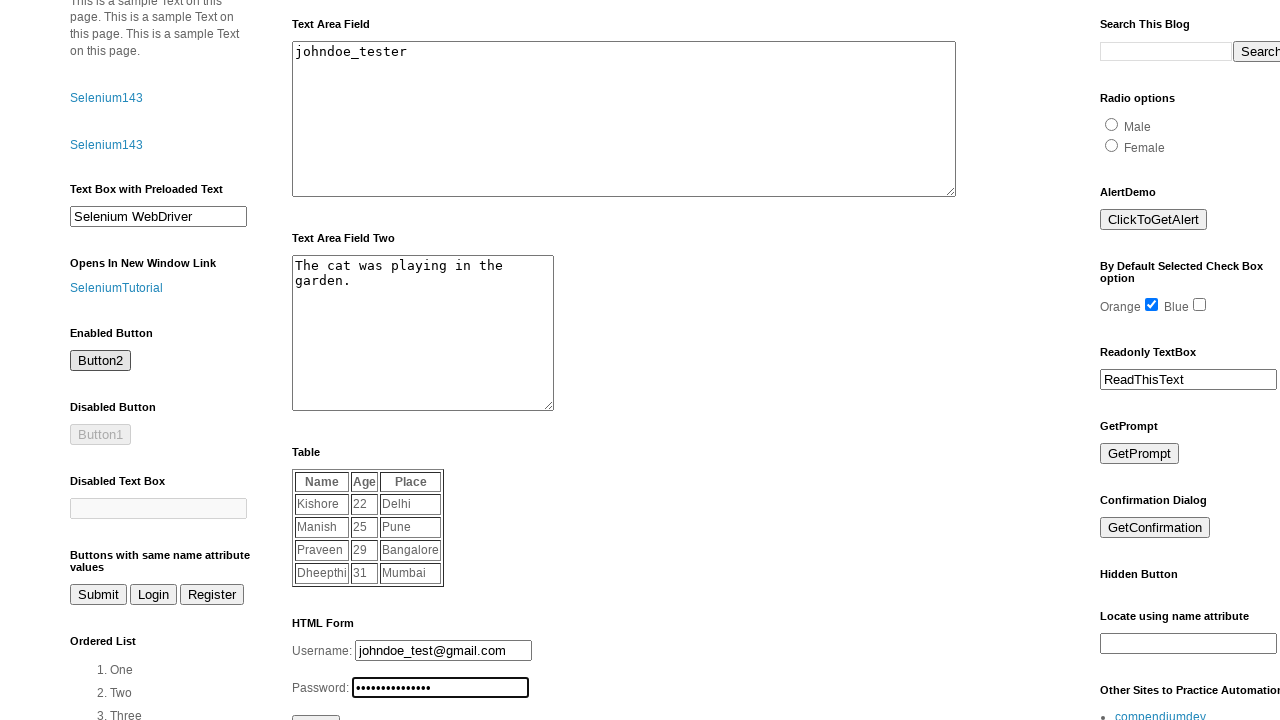

Clicked button with type='button' at (316, 710) on button[type='button']
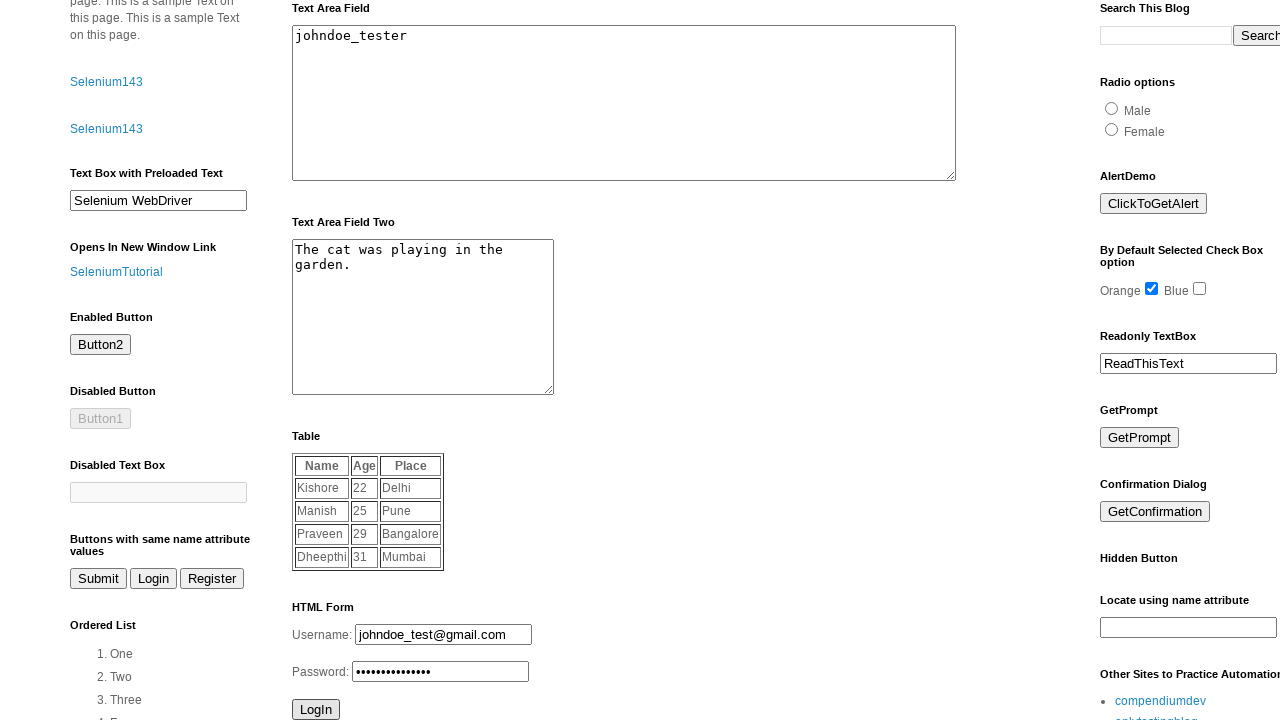

Filled search field with name 'q' with 'automation' on input[name='q']
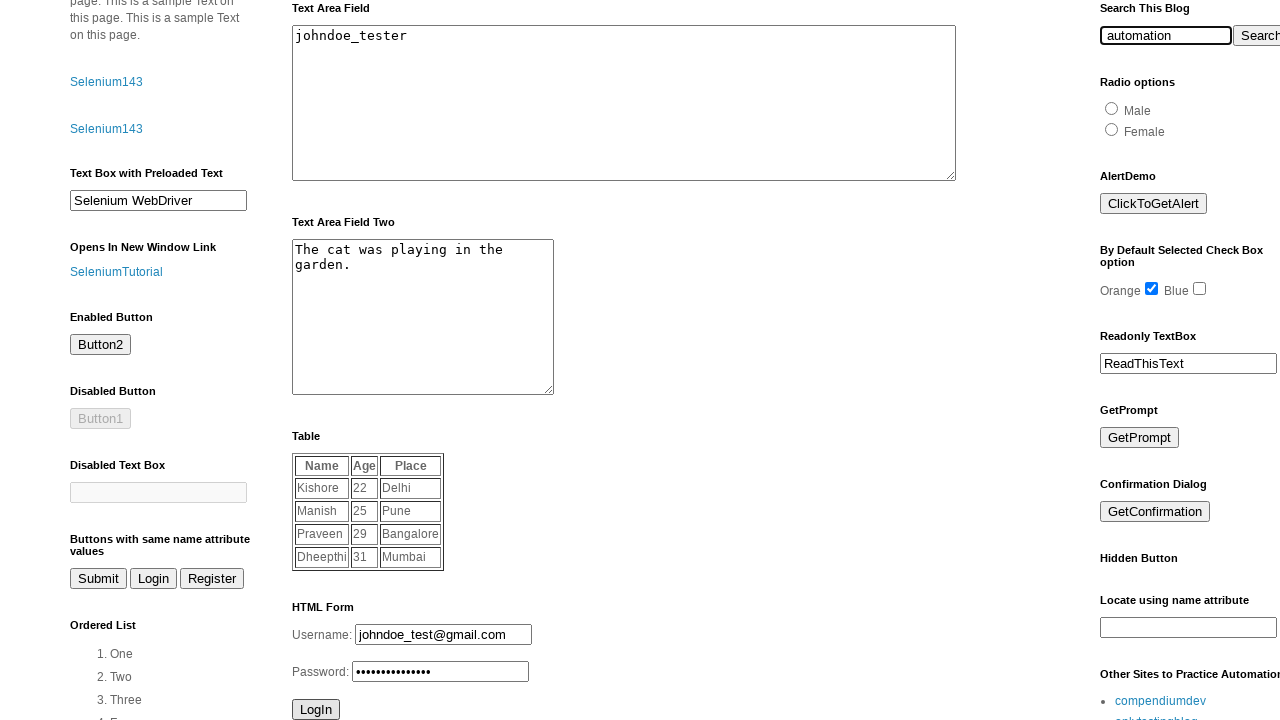

Filled textbox with name 'textboxn' with 'tester' on input[name='textboxn']
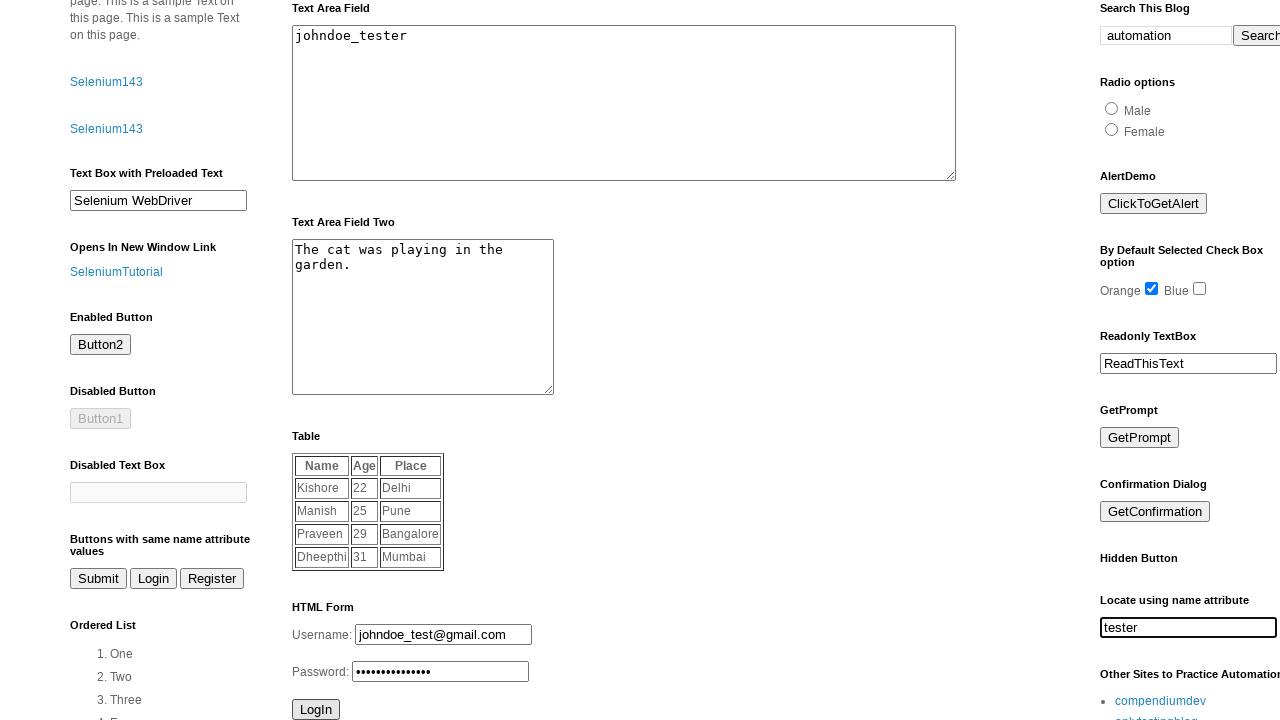

Clicked dropdown button with class 'dropbtn' at (1227, 360) on .dropbtn
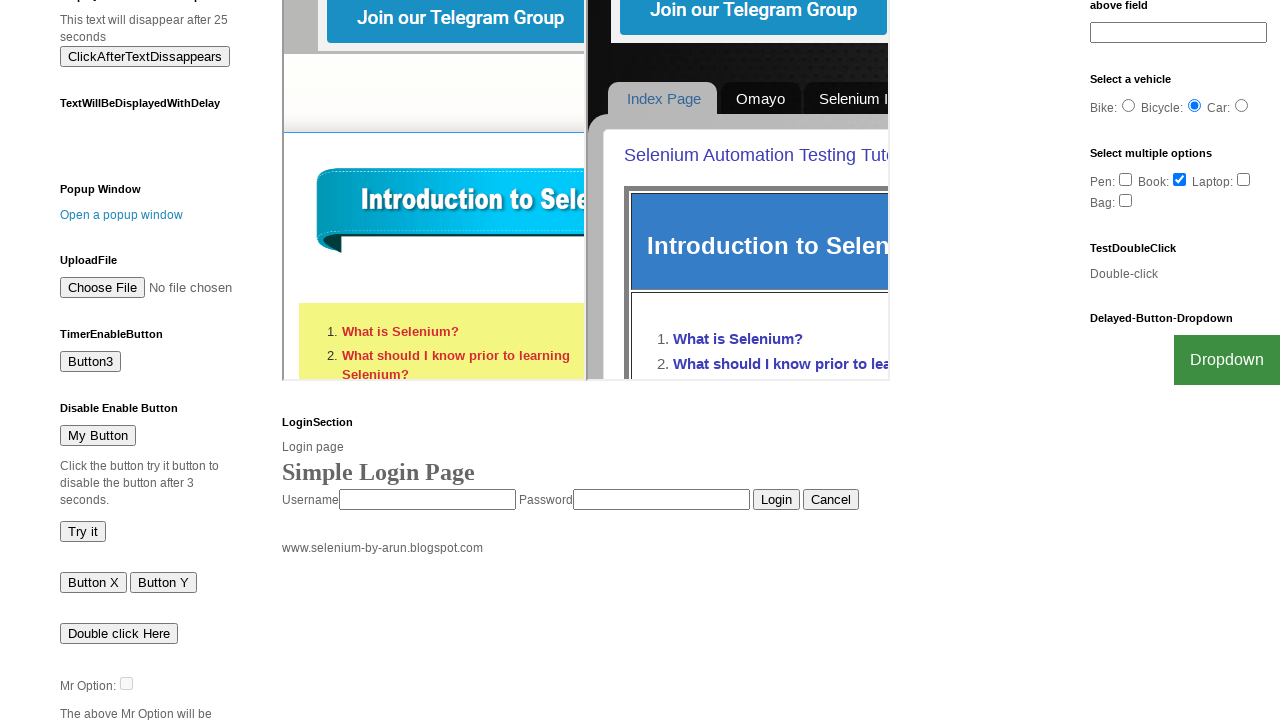

Filled input with class 'classone' with 'practice' on .classone
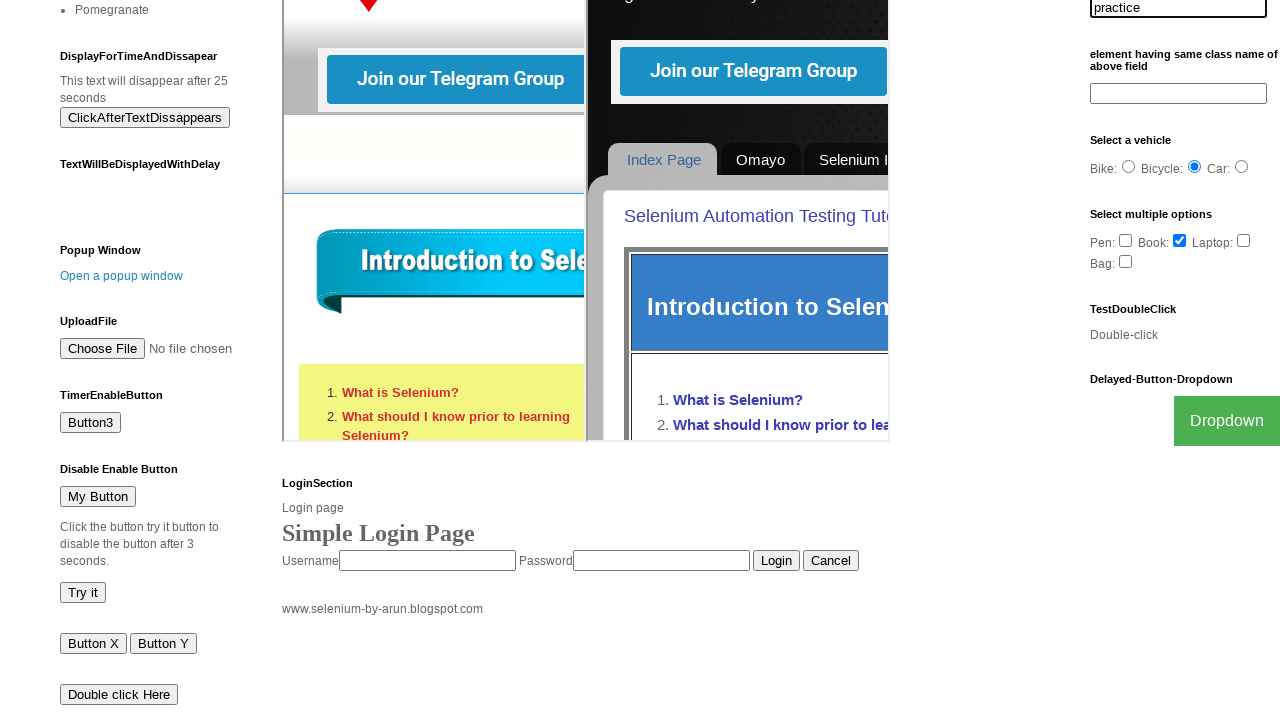

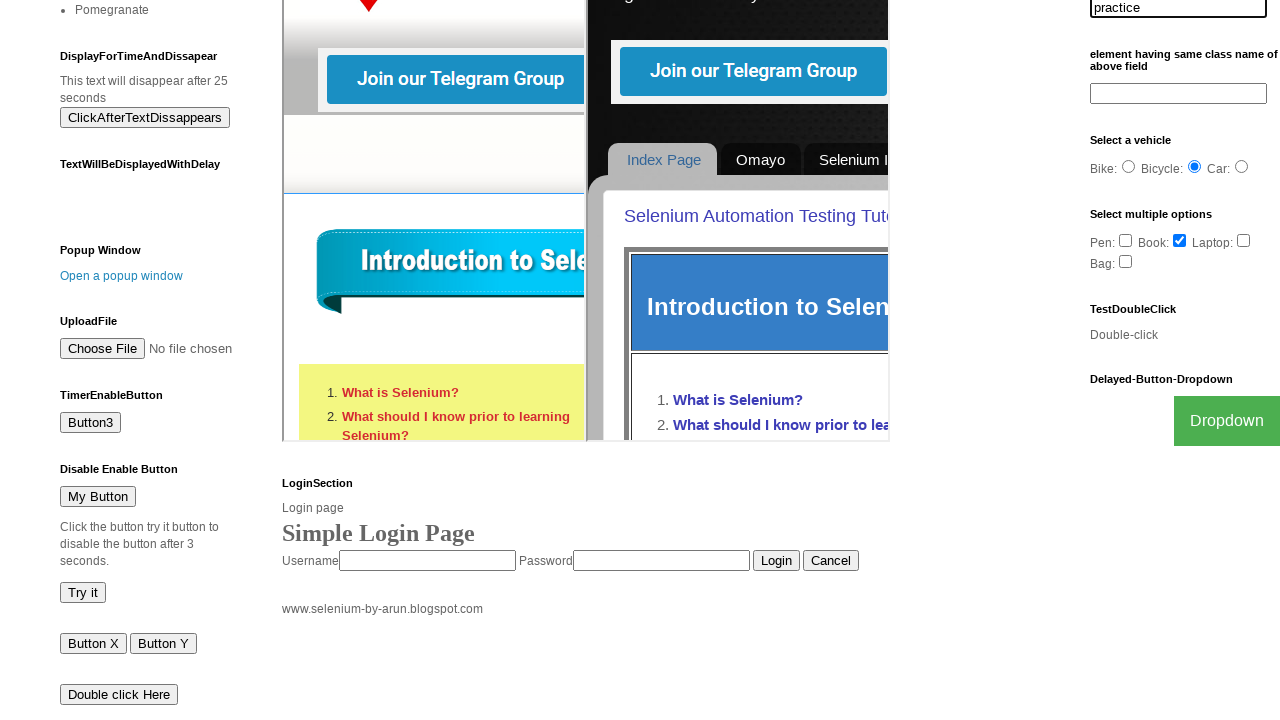